Tests clicking a button with a dynamic ID by navigating to the Dynamic ID page and clicking the button

Starting URL: http://uitestingplayground.com/

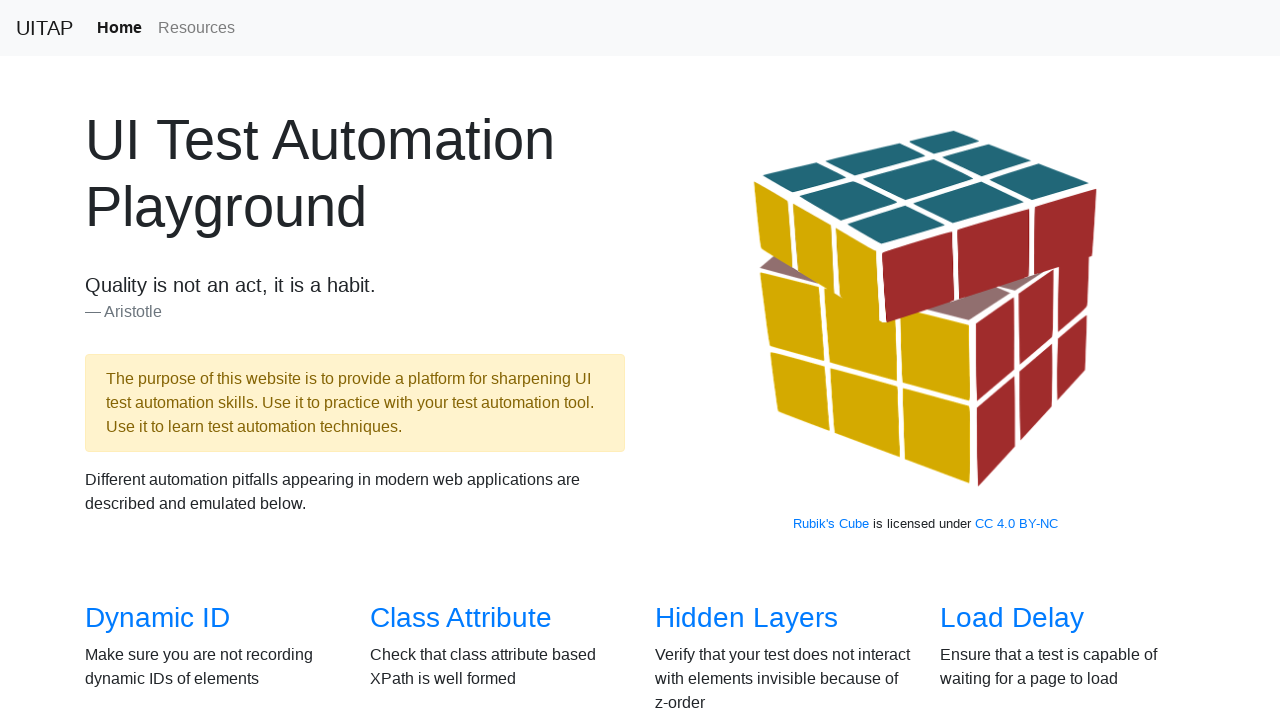

Clicked on Dynamic ID link at (158, 618) on text=Dynamic ID
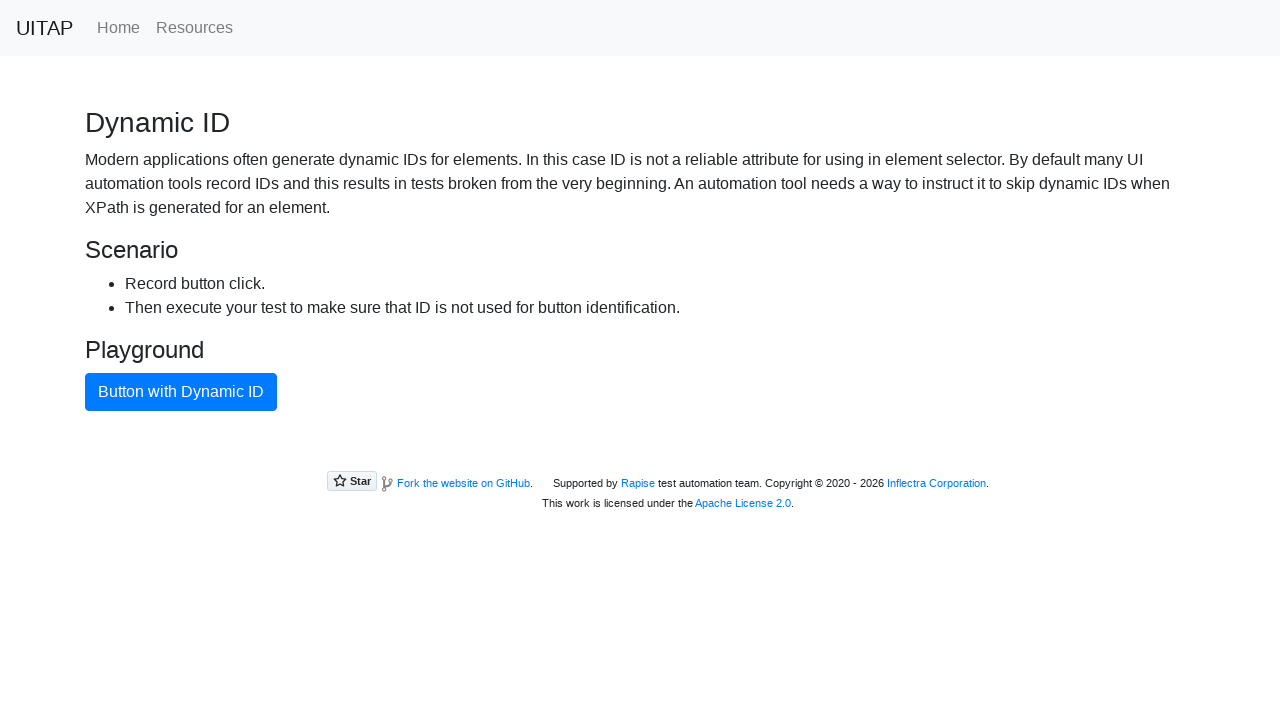

Clicked the button with dynamic ID at (181, 392) on xpath=//div/button
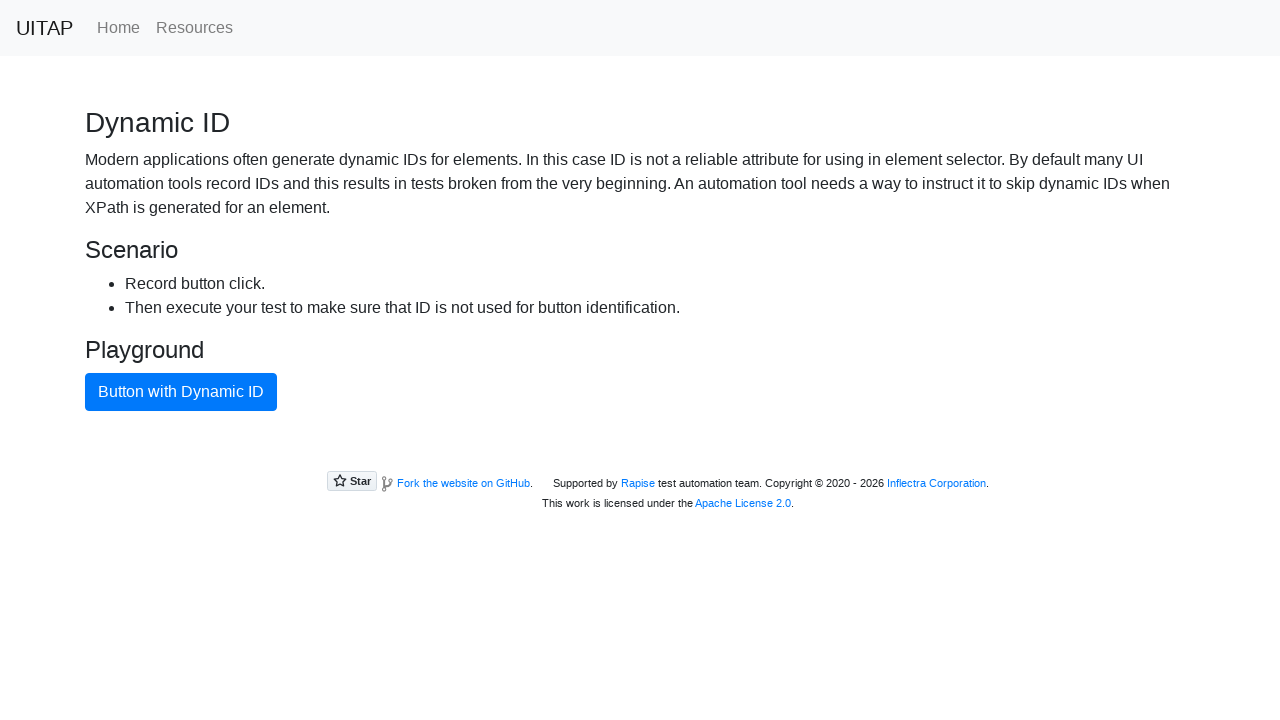

Verified button with dynamic ID is present
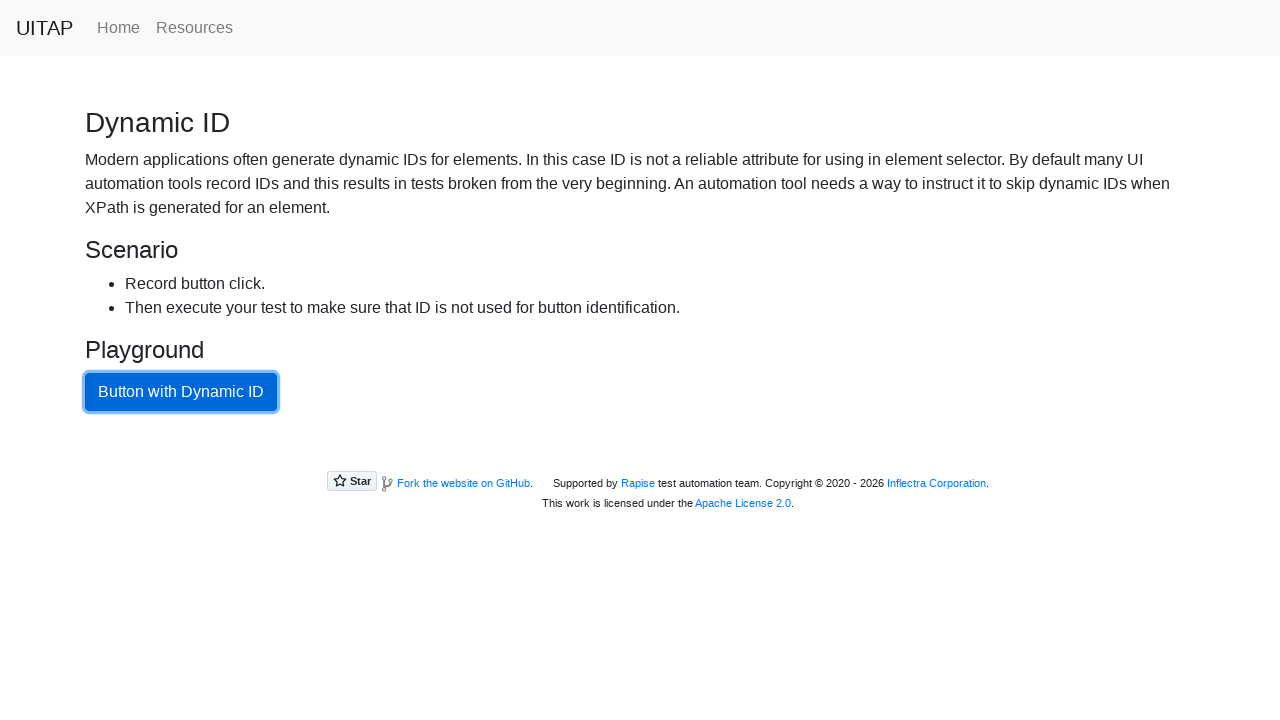

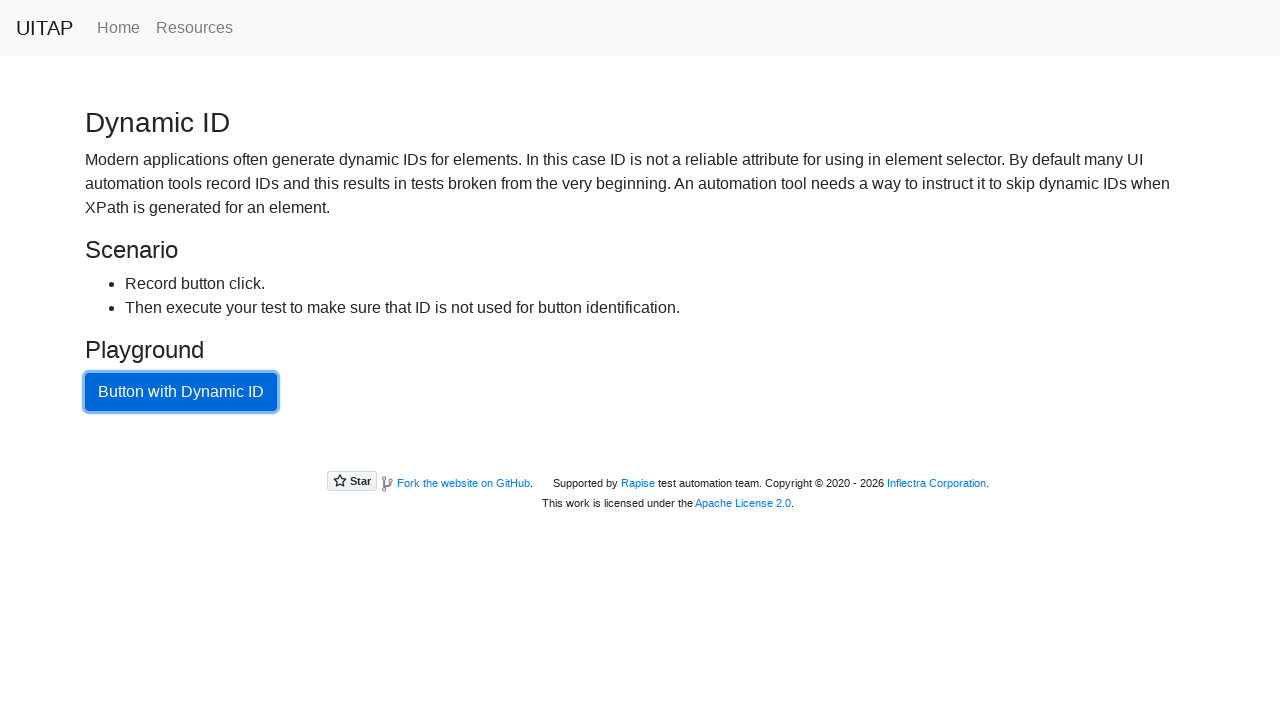